Tests JavaScript confirm dialog functionality by clicking a button to trigger a JS confirm alert, verifying the alert text, dismissing it, and checking the result message displays correctly.

Starting URL: https://automationfc.github.io/basic-form/index.html

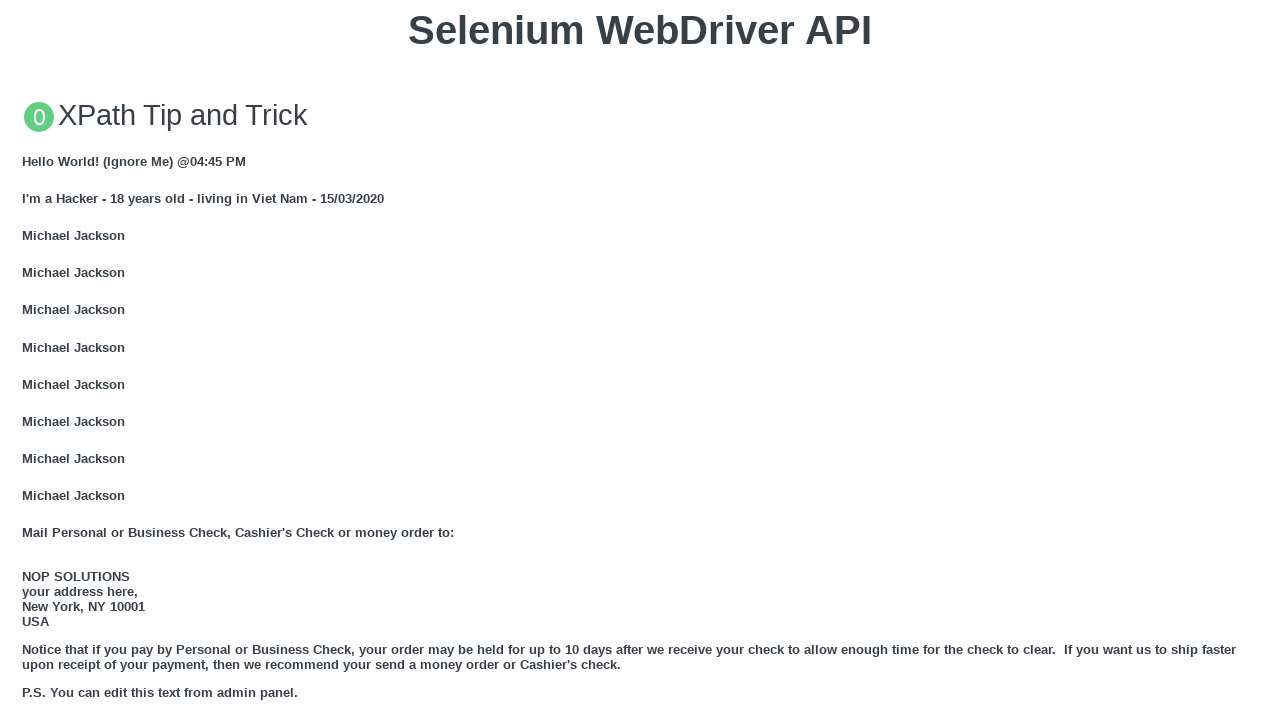

Clicked 'Click for JS Confirm' button to trigger JavaScript confirm dialog at (640, 360) on xpath=//button[contains(text(),'Click for JS Confirm')]
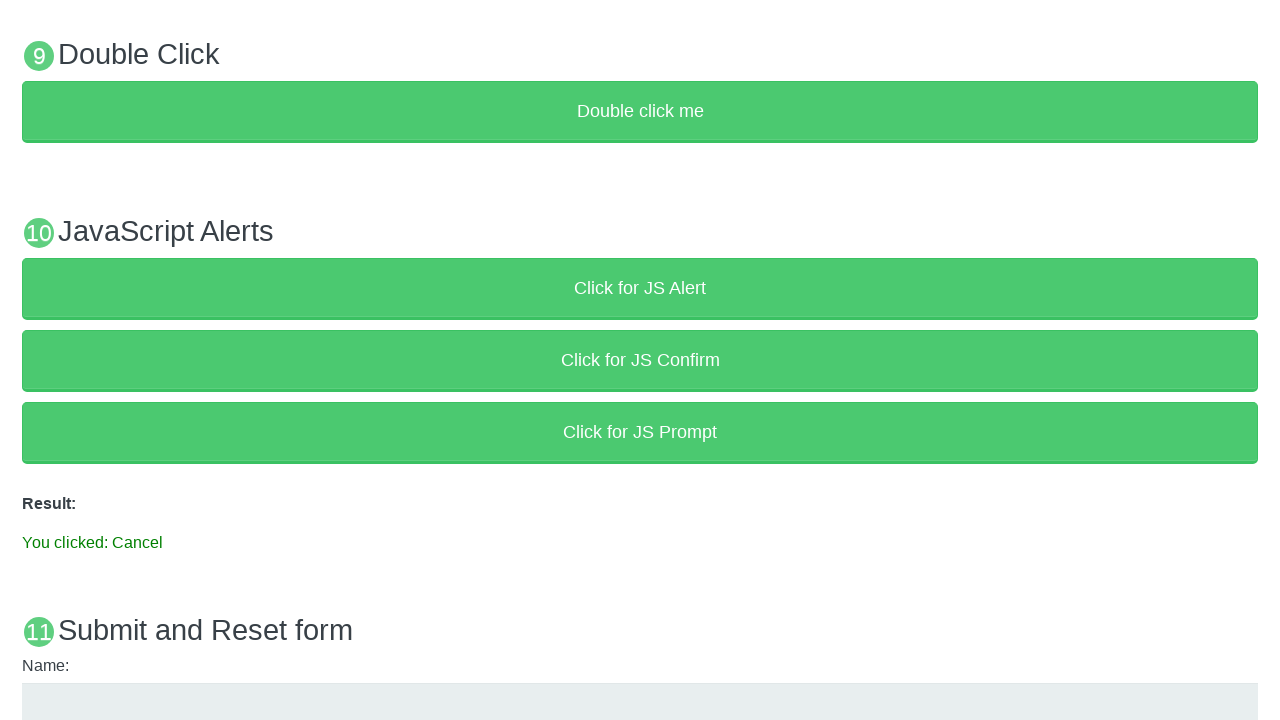

Set up dialog handler to dismiss the confirm alert
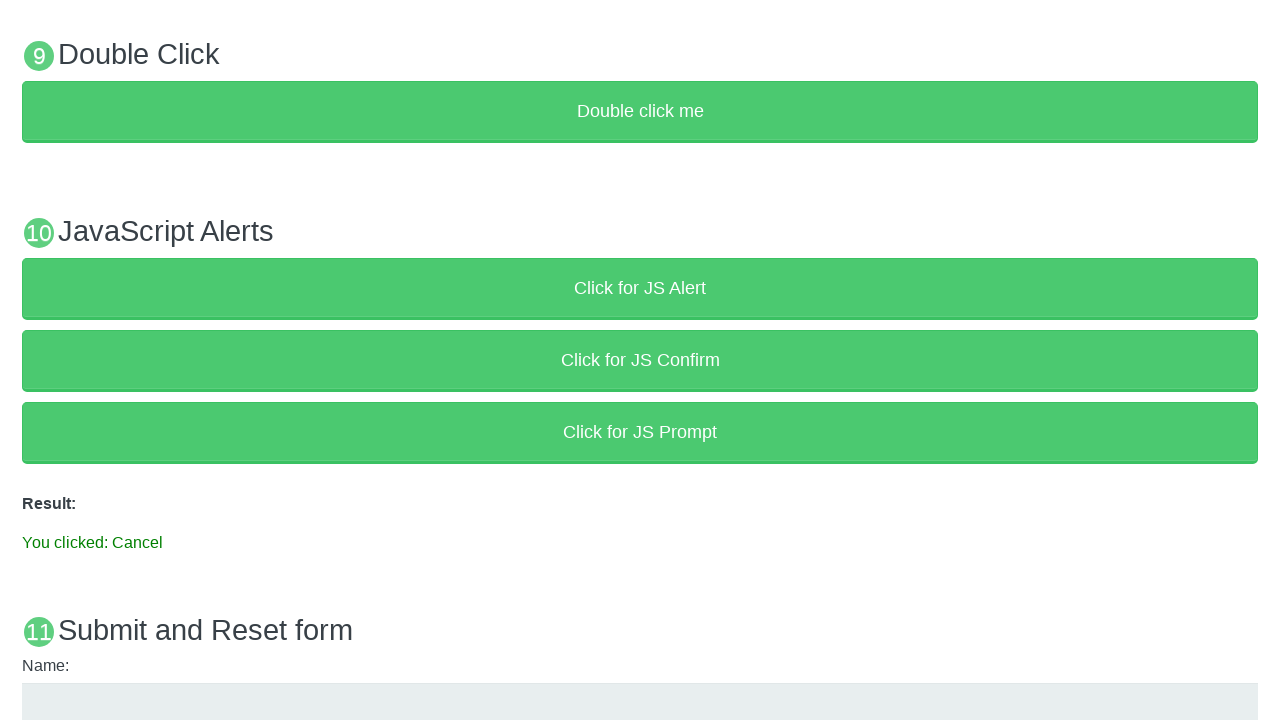

Waited for result message element to appear after dismissing dialog
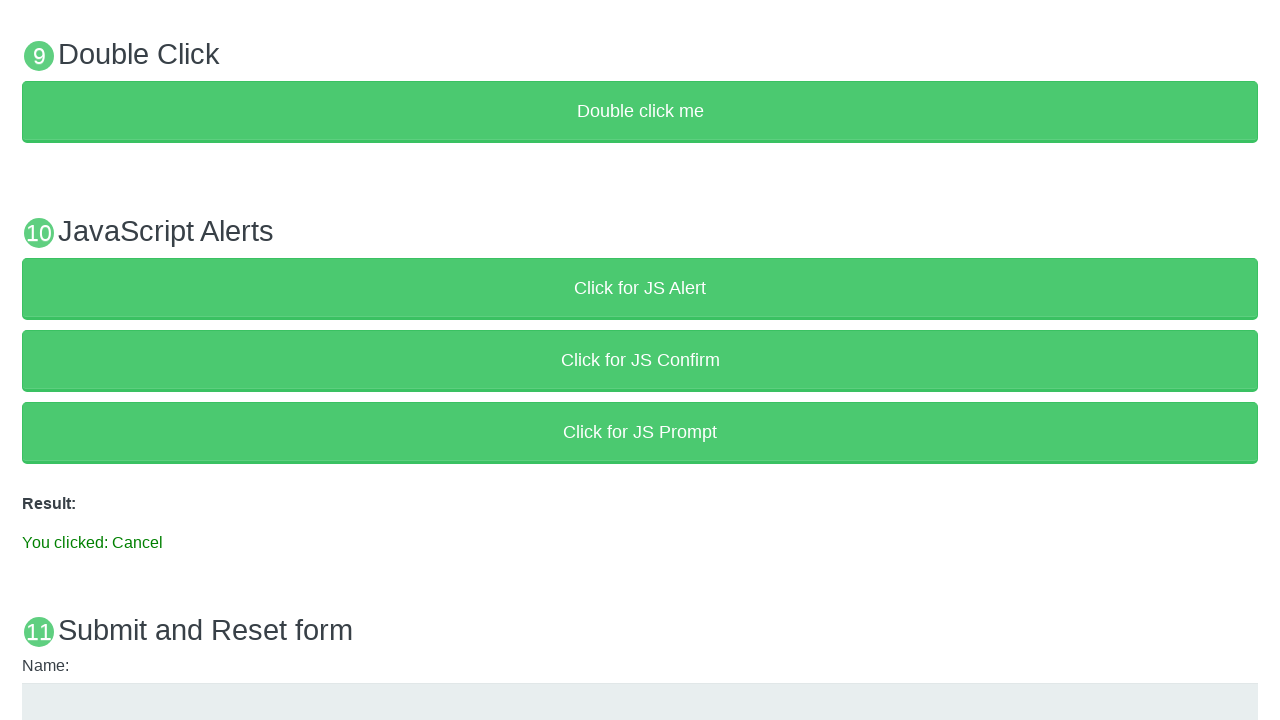

Retrieved result message text content
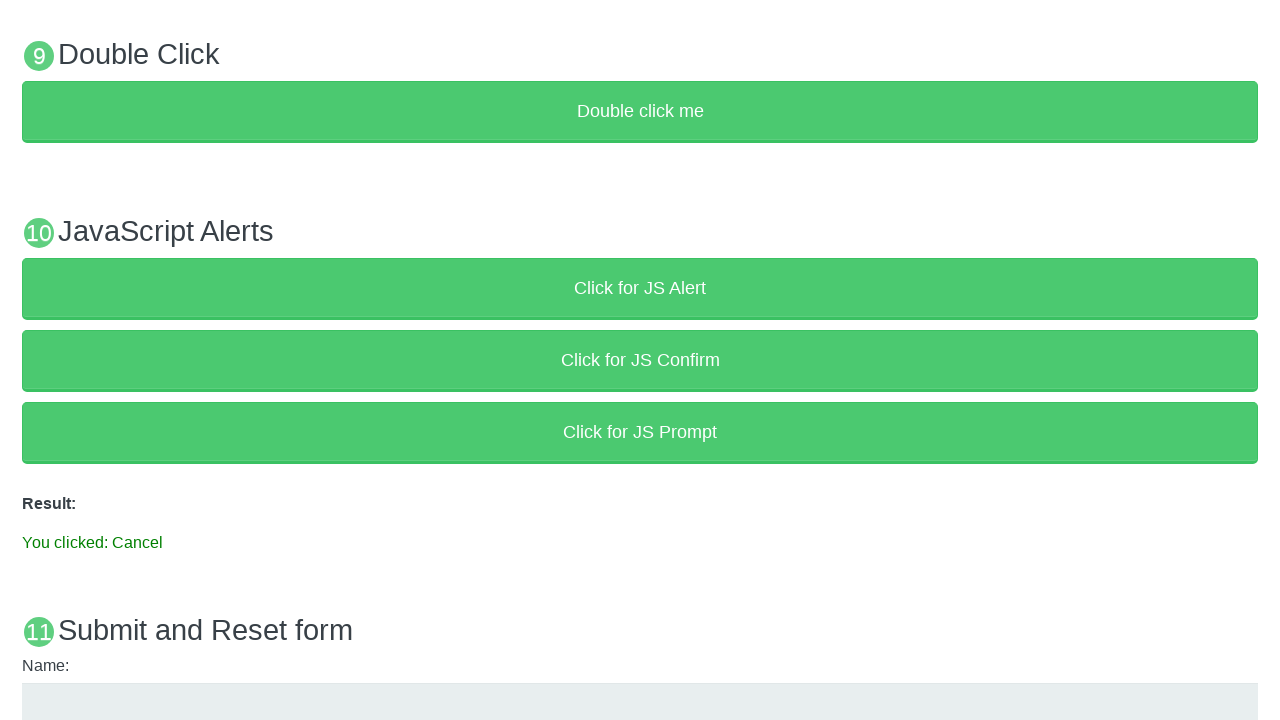

Verified result message displays 'You clicked: Cancel' as expected
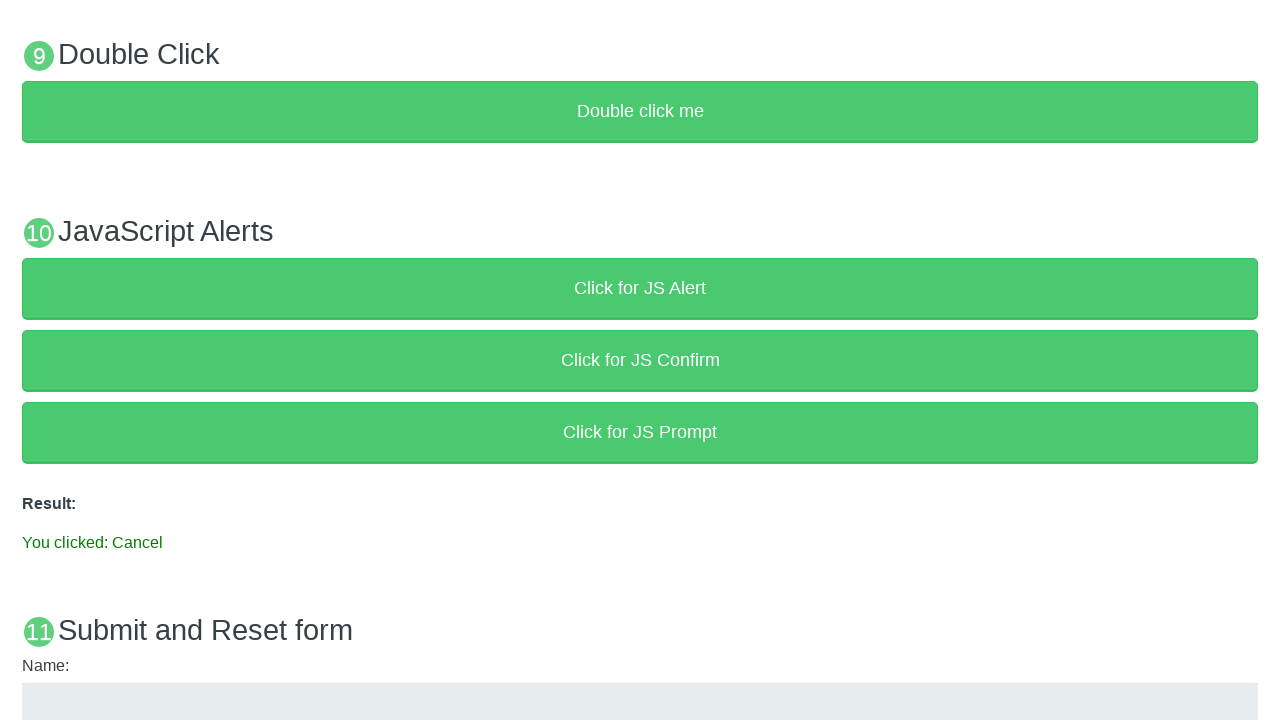

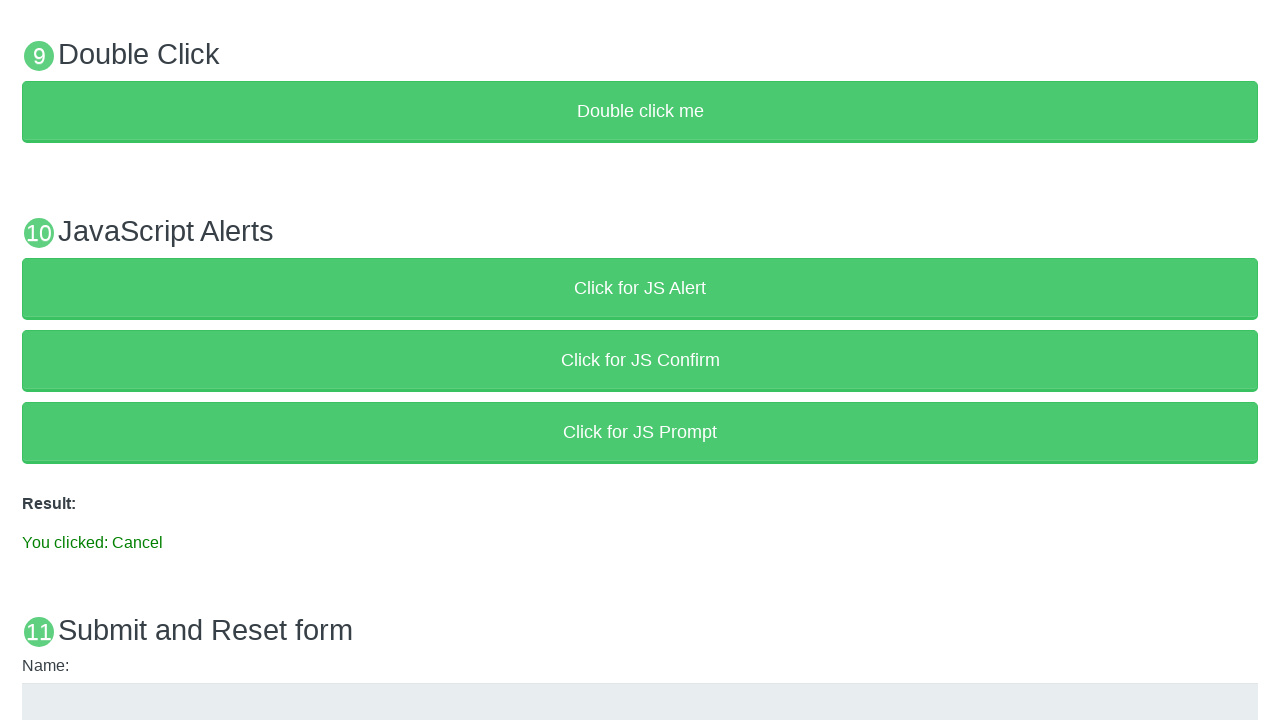